Tests that new todo items are appended to the bottom of the list by creating 3 items and verifying the count

Starting URL: https://demo.playwright.dev/todomvc

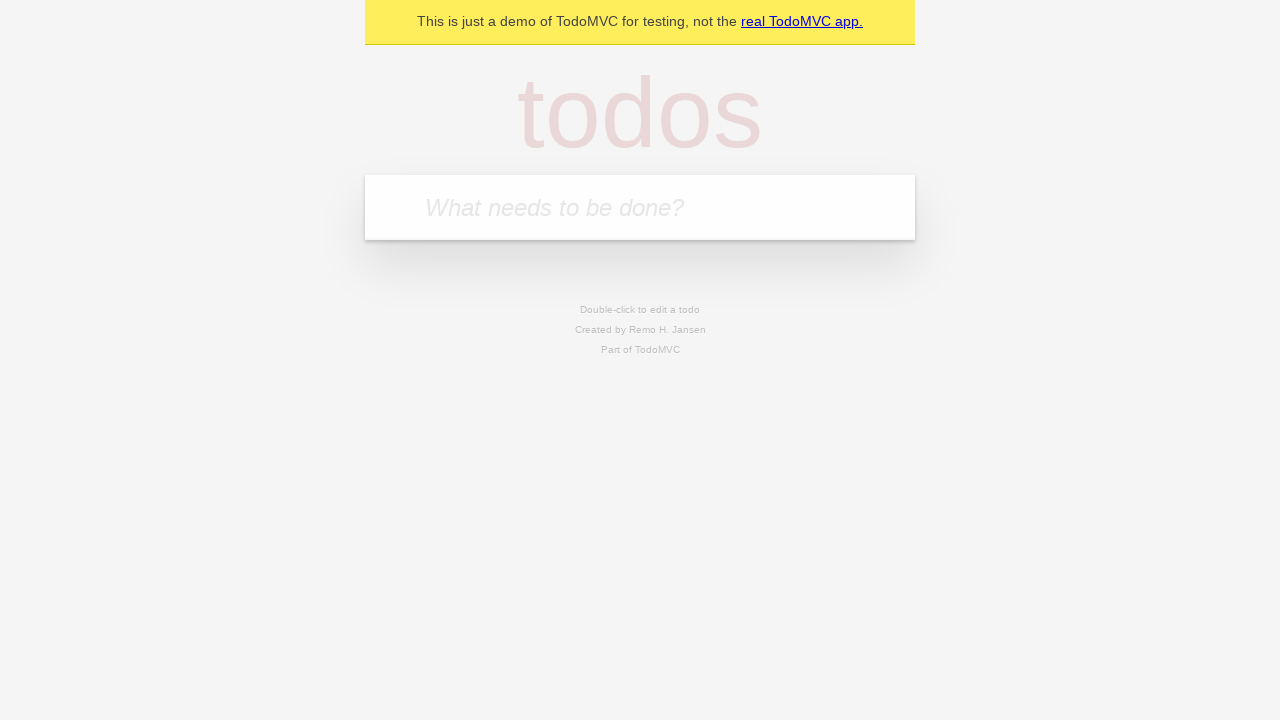

Filled todo input with 'buy some cheese' on internal:attr=[placeholder="What needs to be done?"i]
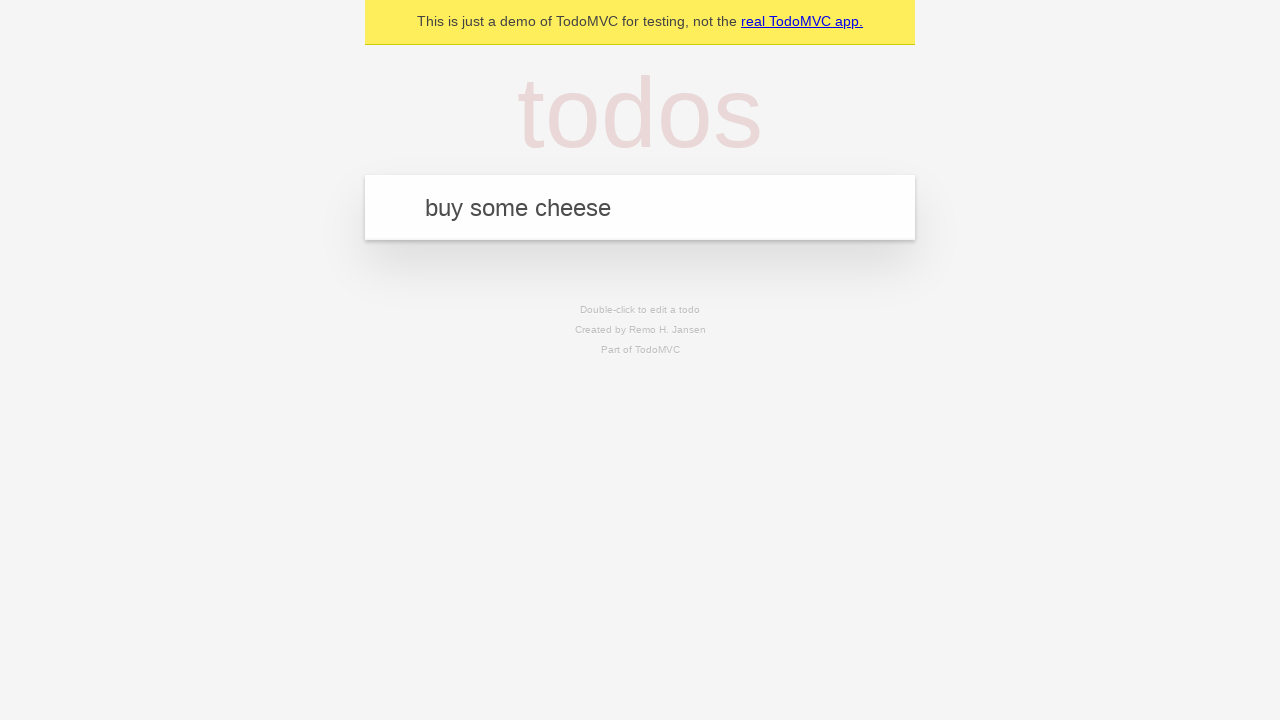

Pressed Enter to add first todo item on internal:attr=[placeholder="What needs to be done?"i]
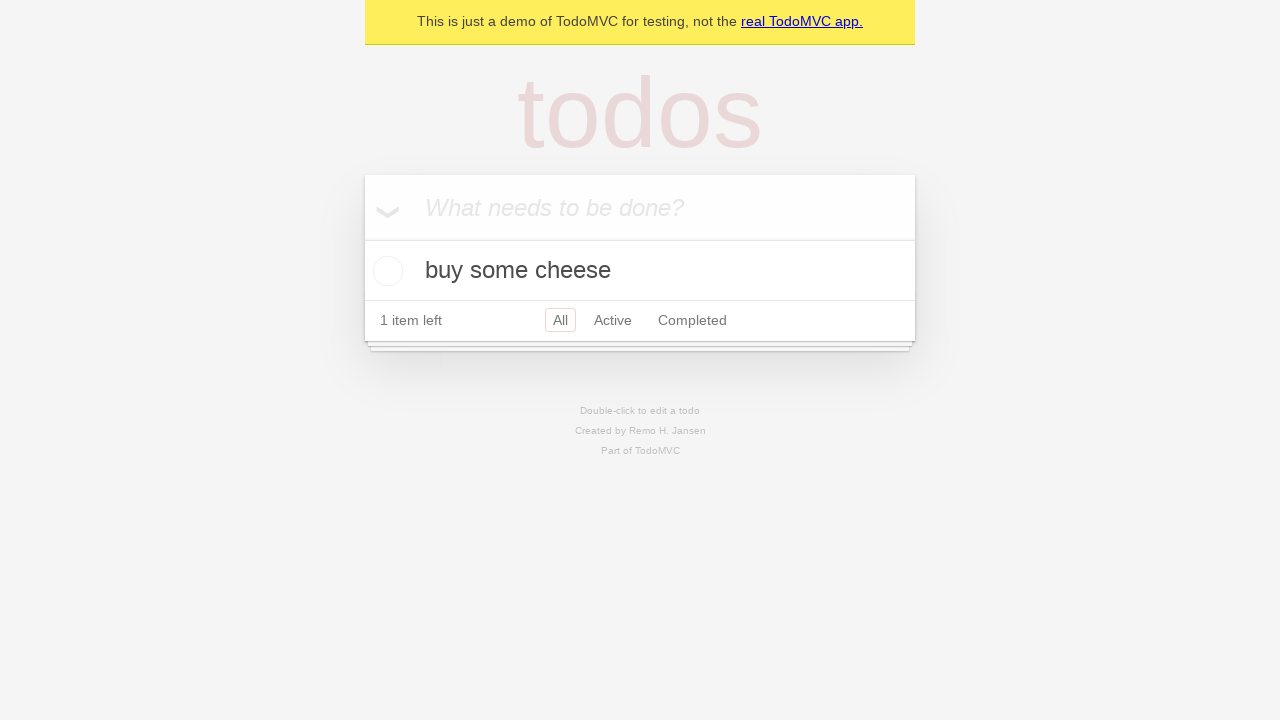

Filled todo input with 'feed the cat' on internal:attr=[placeholder="What needs to be done?"i]
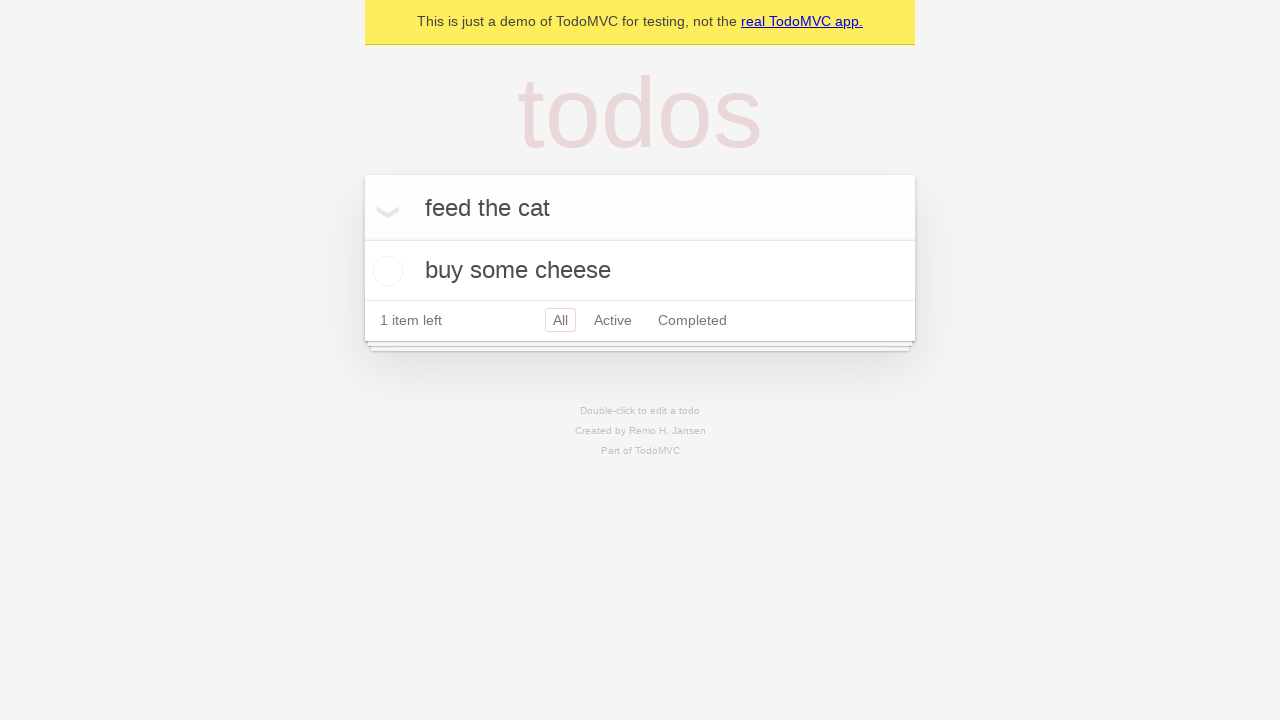

Pressed Enter to add second todo item on internal:attr=[placeholder="What needs to be done?"i]
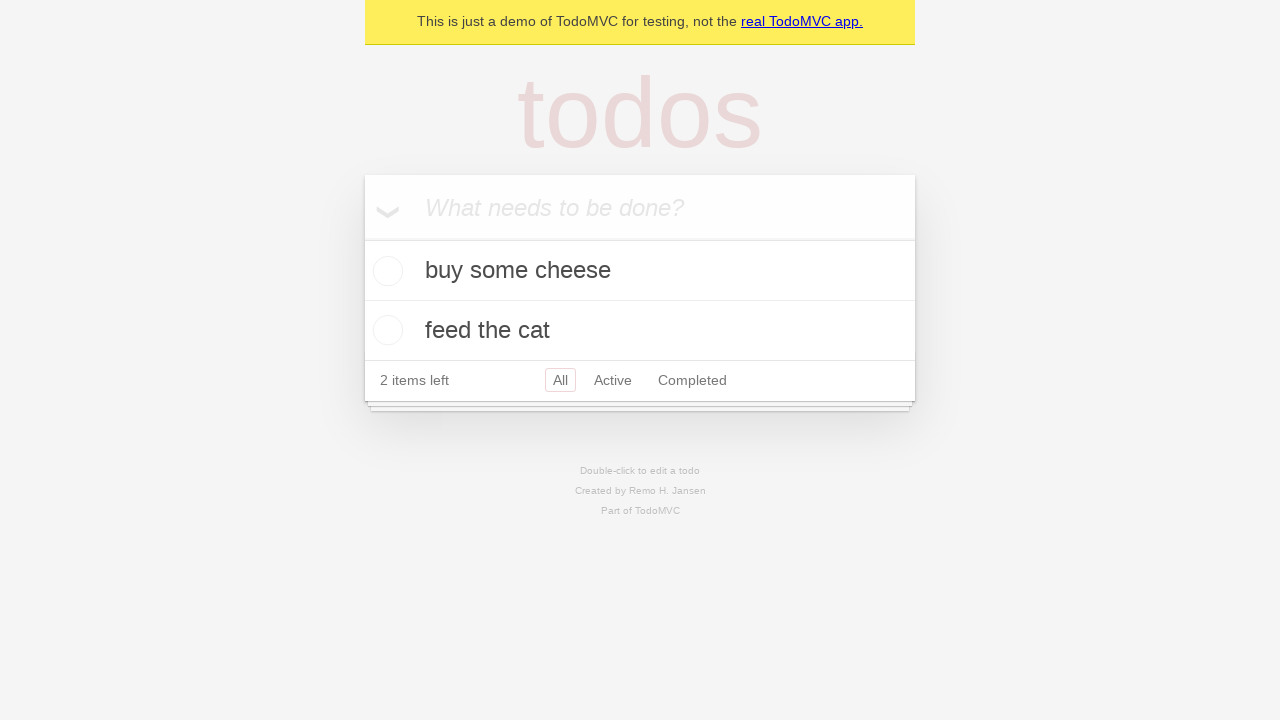

Filled todo input with 'book a doctors appointment' on internal:attr=[placeholder="What needs to be done?"i]
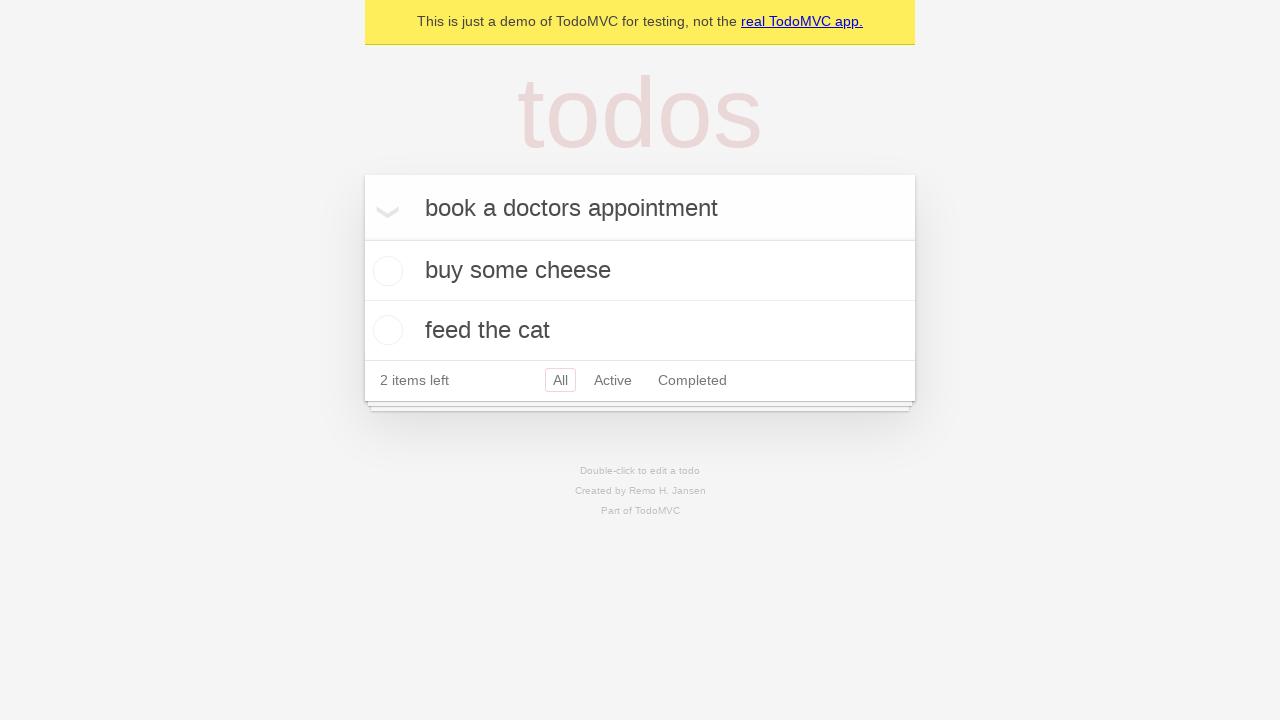

Pressed Enter to add third todo item on internal:attr=[placeholder="What needs to be done?"i]
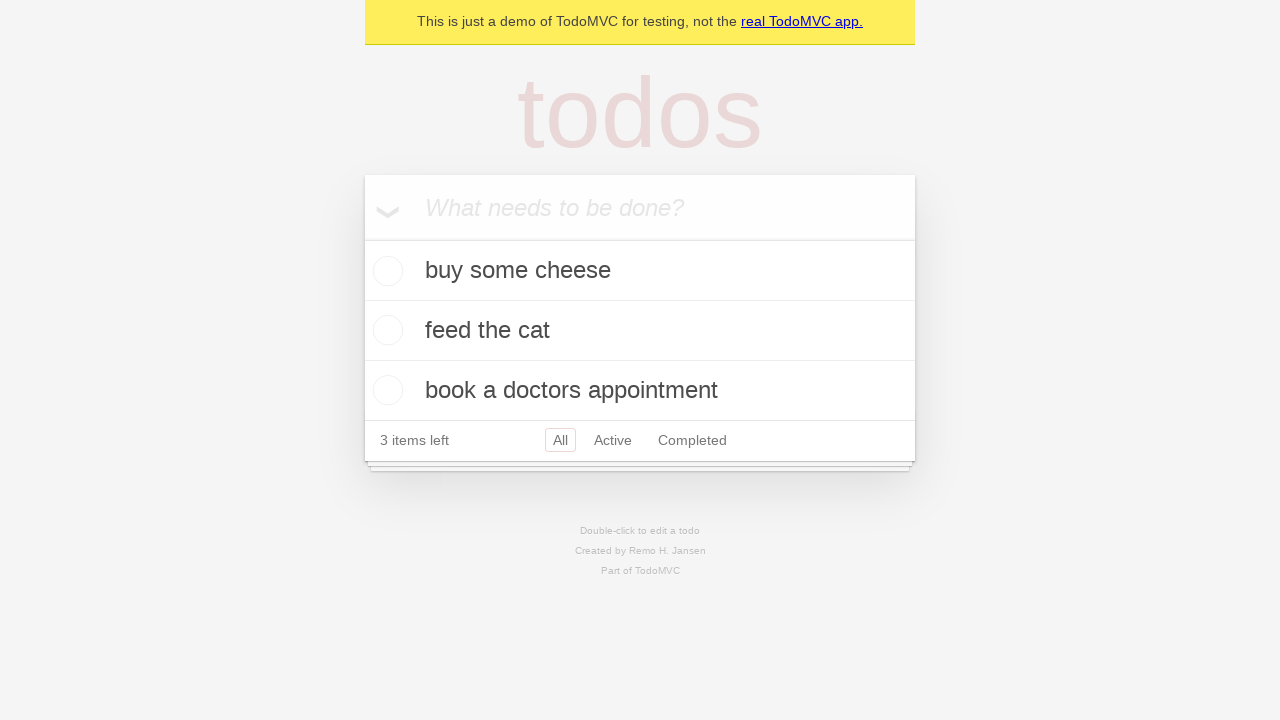

Verified that '3 items left' text is displayed
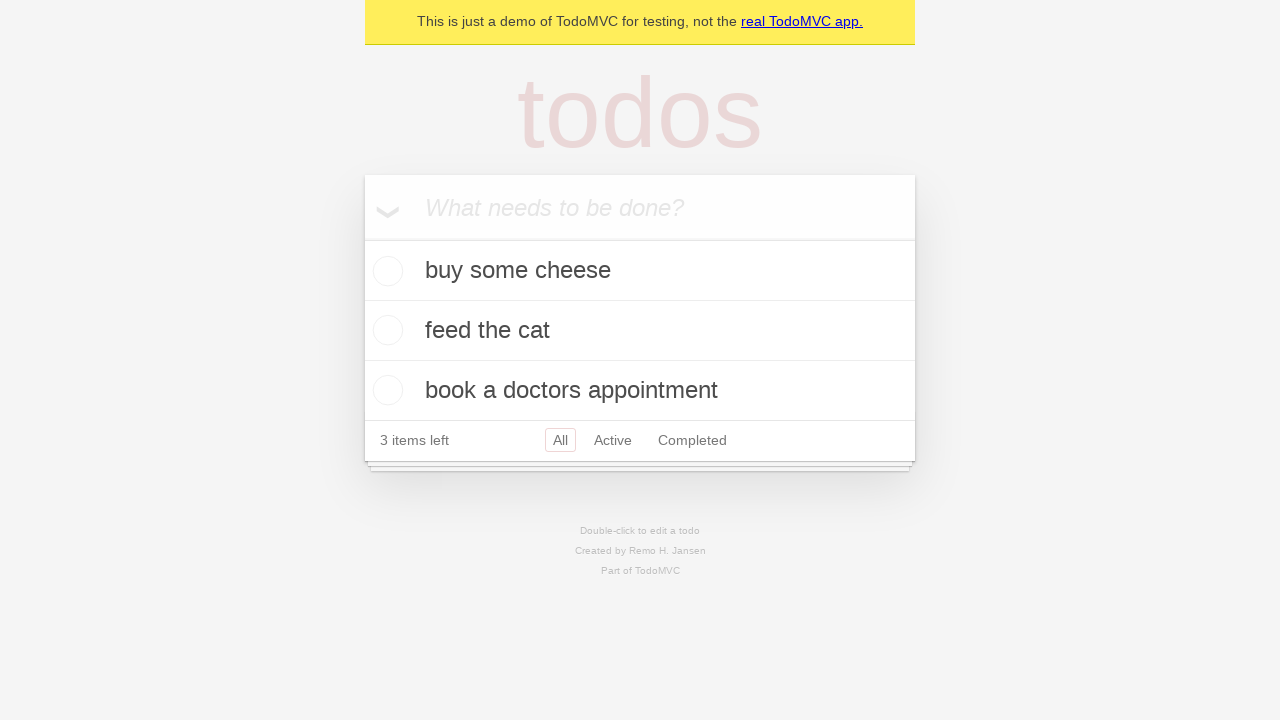

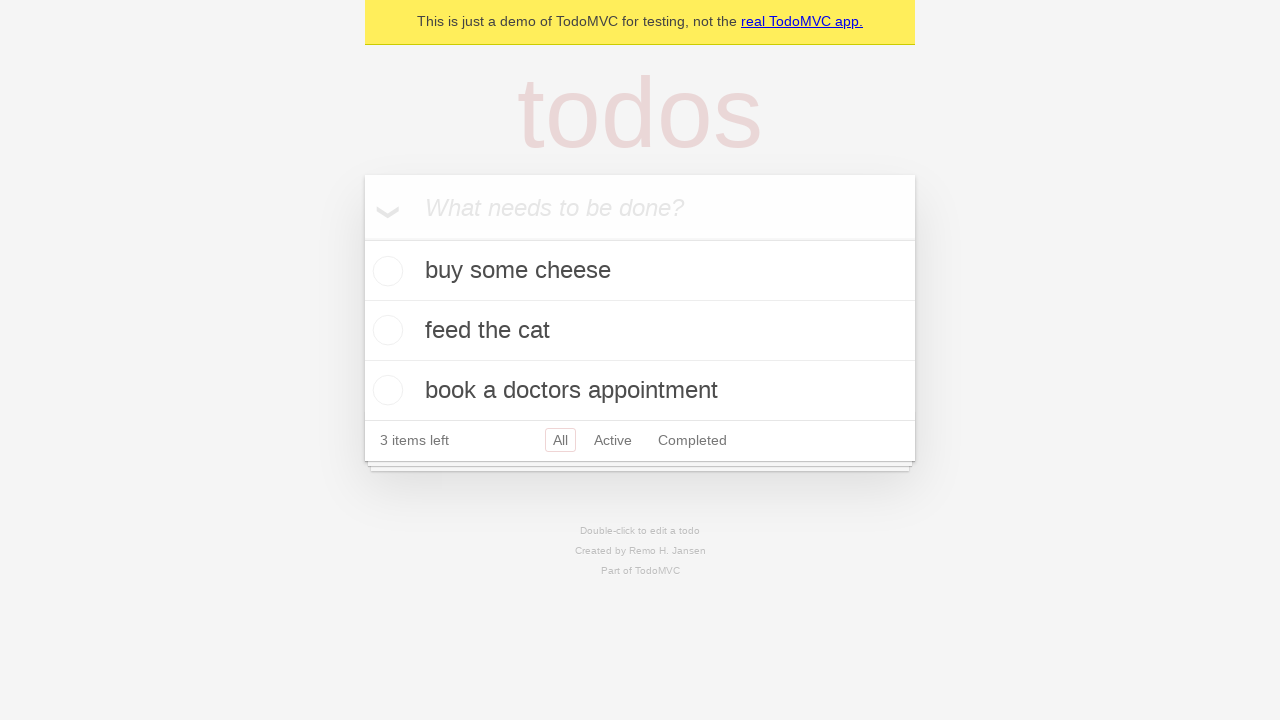